Tests iframe interaction by clicking on the iFrame link, switching into the iframe to read content, then switching back to click another link

Starting URL: https://the-internet.herokuapp.com/frames

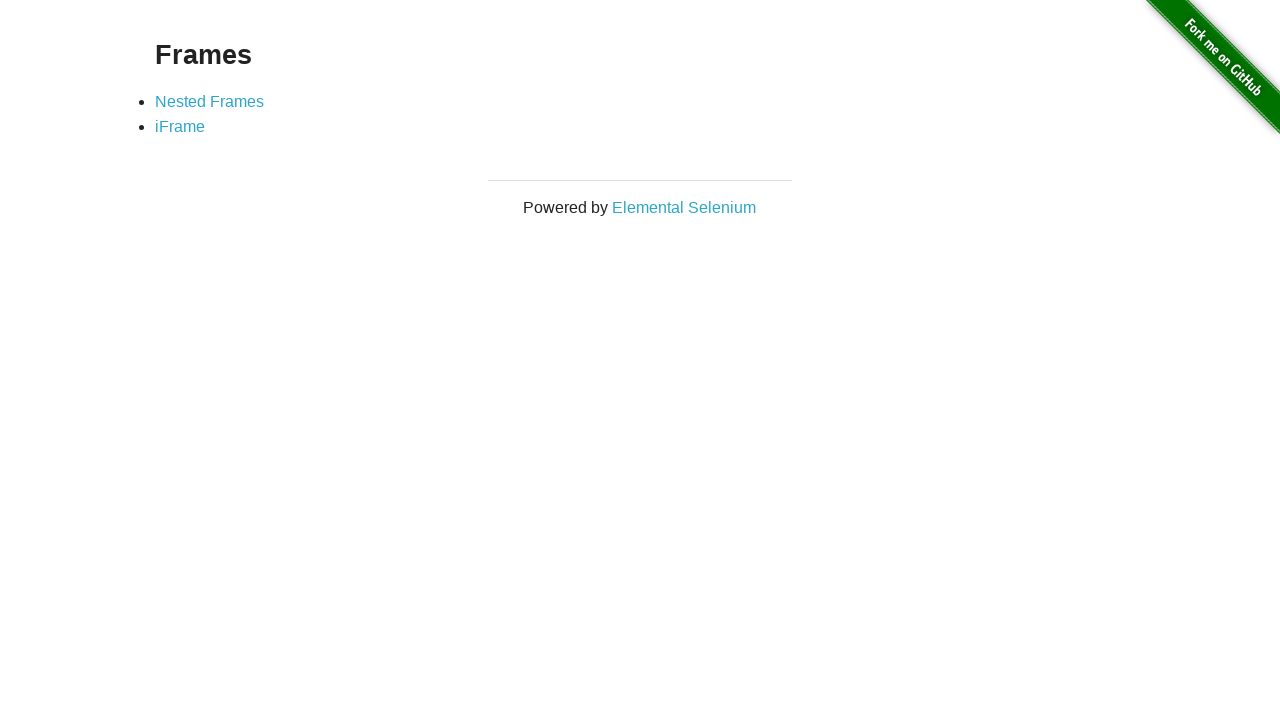

Clicked on iFrame link at (180, 127) on text=iFrame
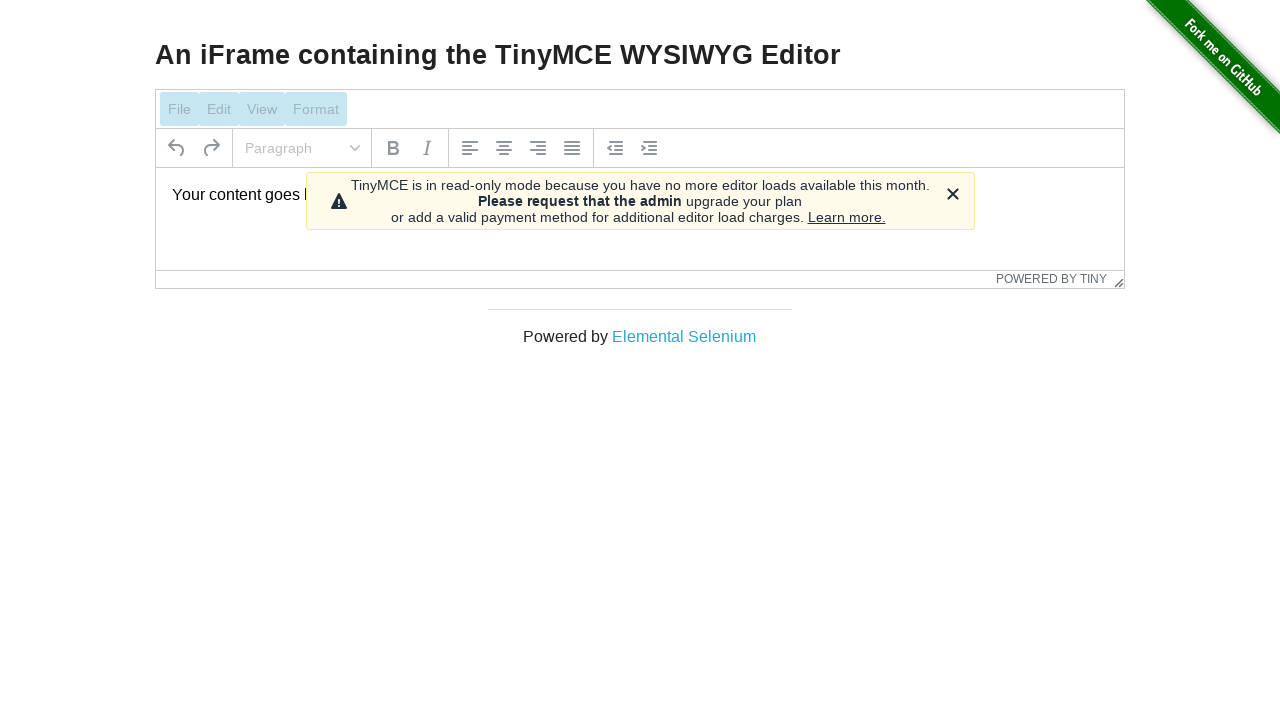

Located iframe with id 'mce_0_ifr'
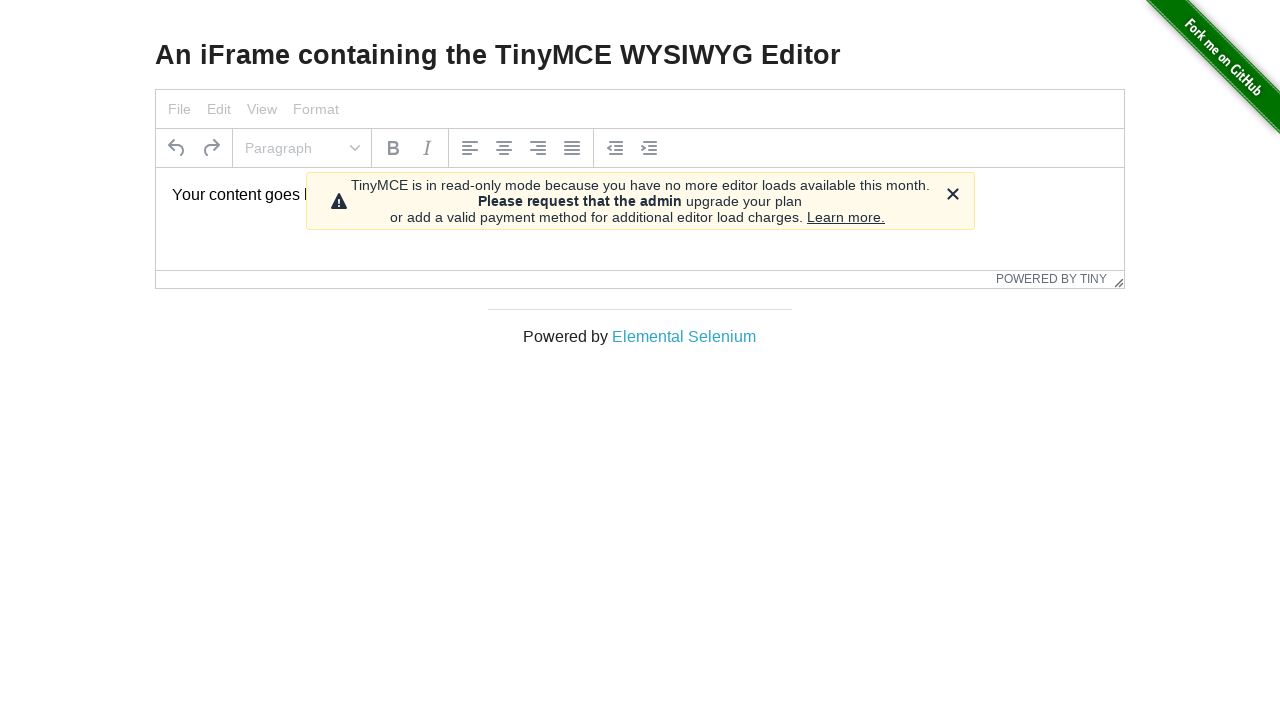

Waited for iframe content 'Your content goes here.' to be present
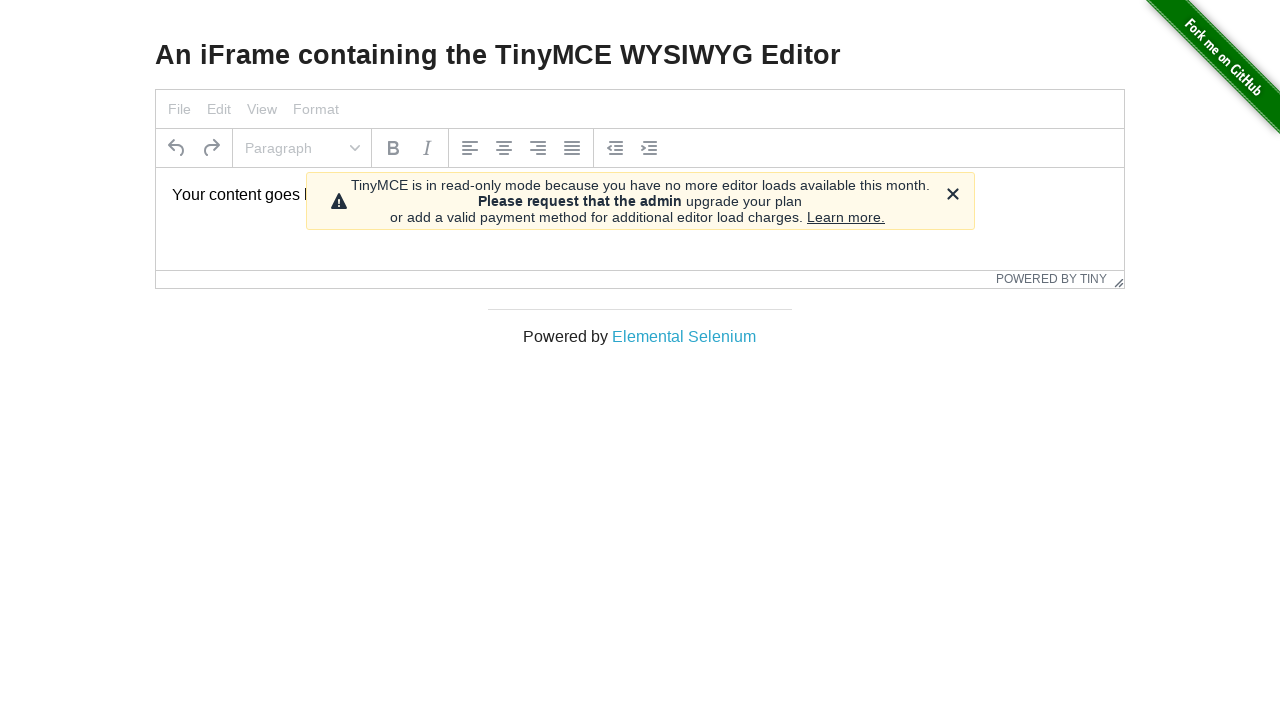

Clicked on Elemental Selenium link after switching back to main content at (684, 336) on text=Elemental Selenium
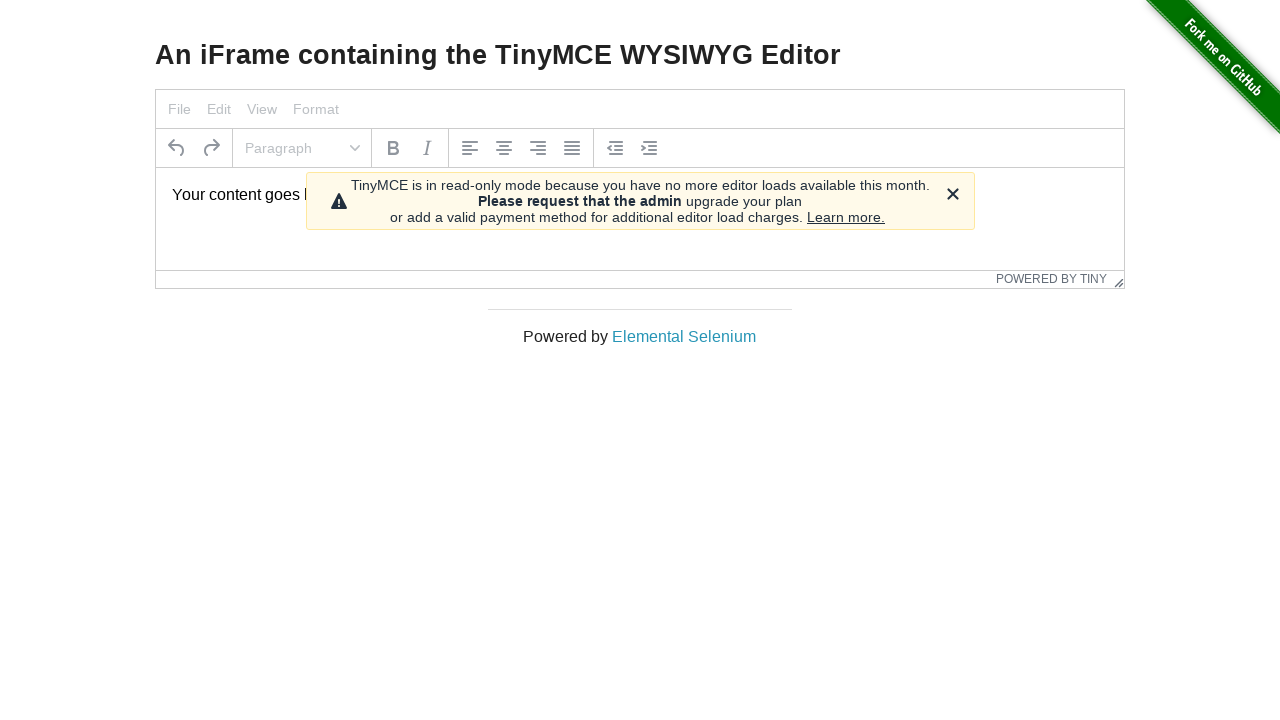

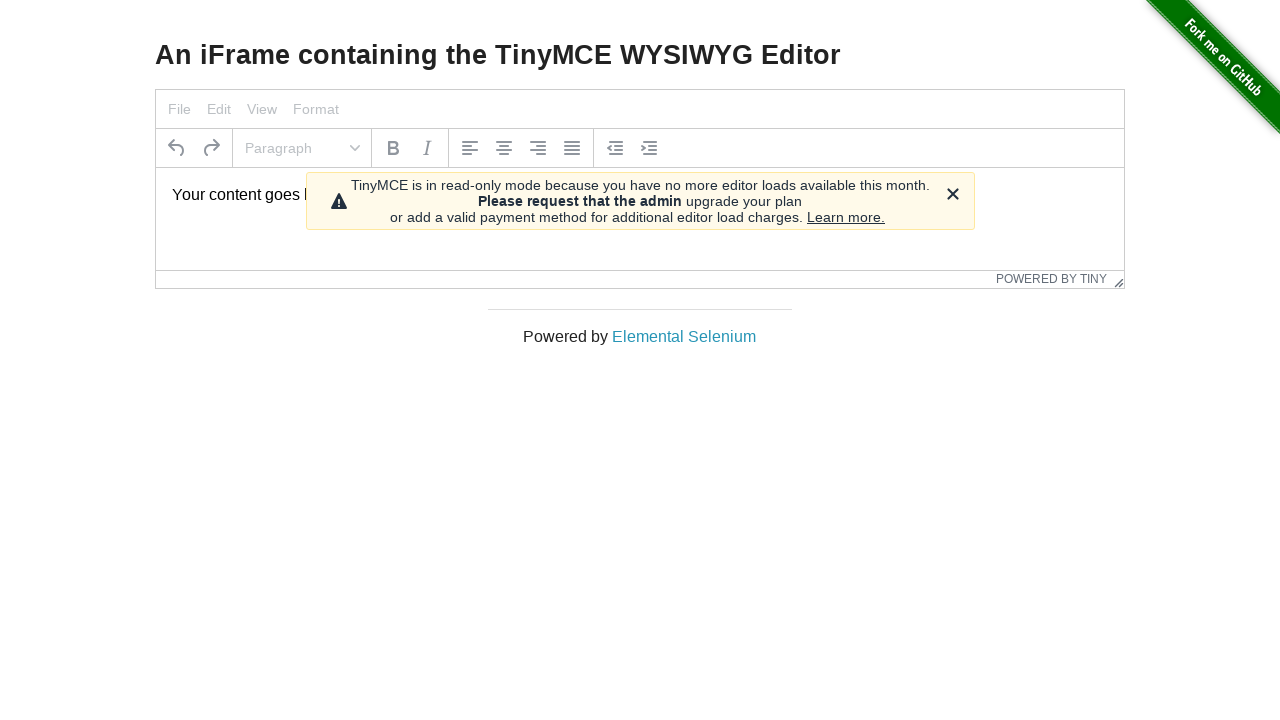